Tests browser navigation by visiting two websites and using back/forward buttons to verify navigation history works correctly

Starting URL: http://ykakkaya.com

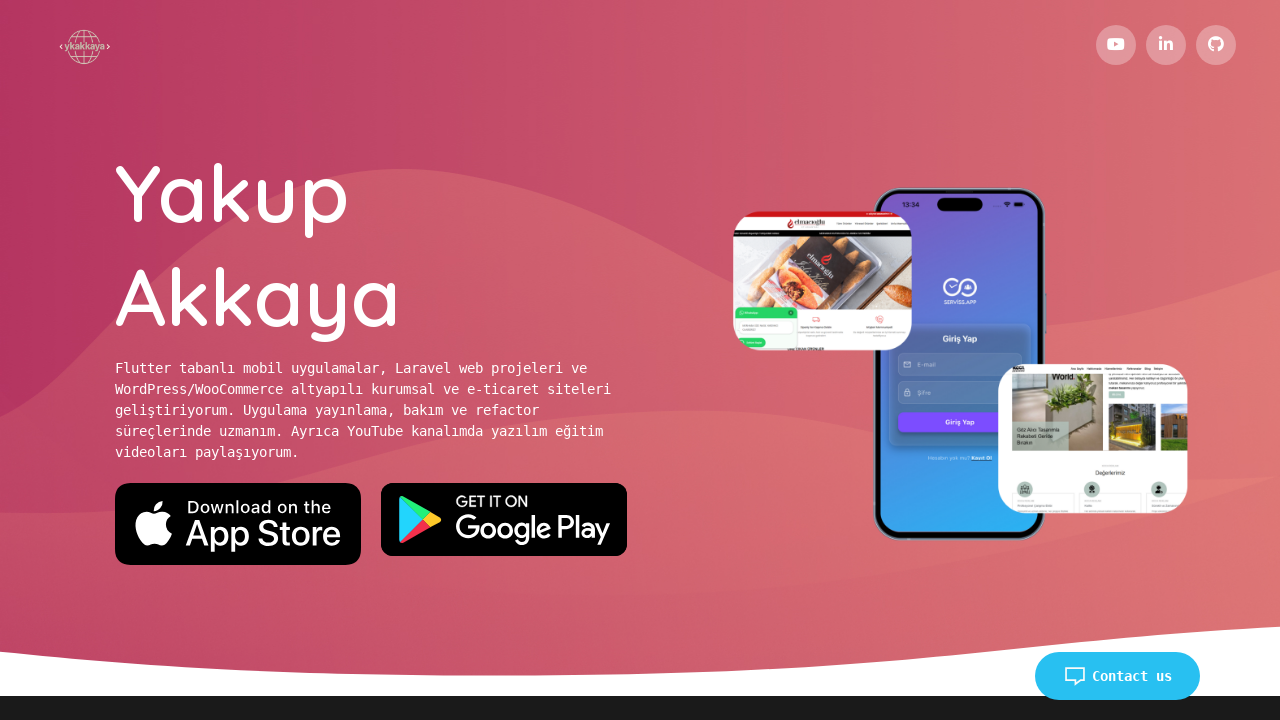

Navigated to starting URL http://ykakkaya.com
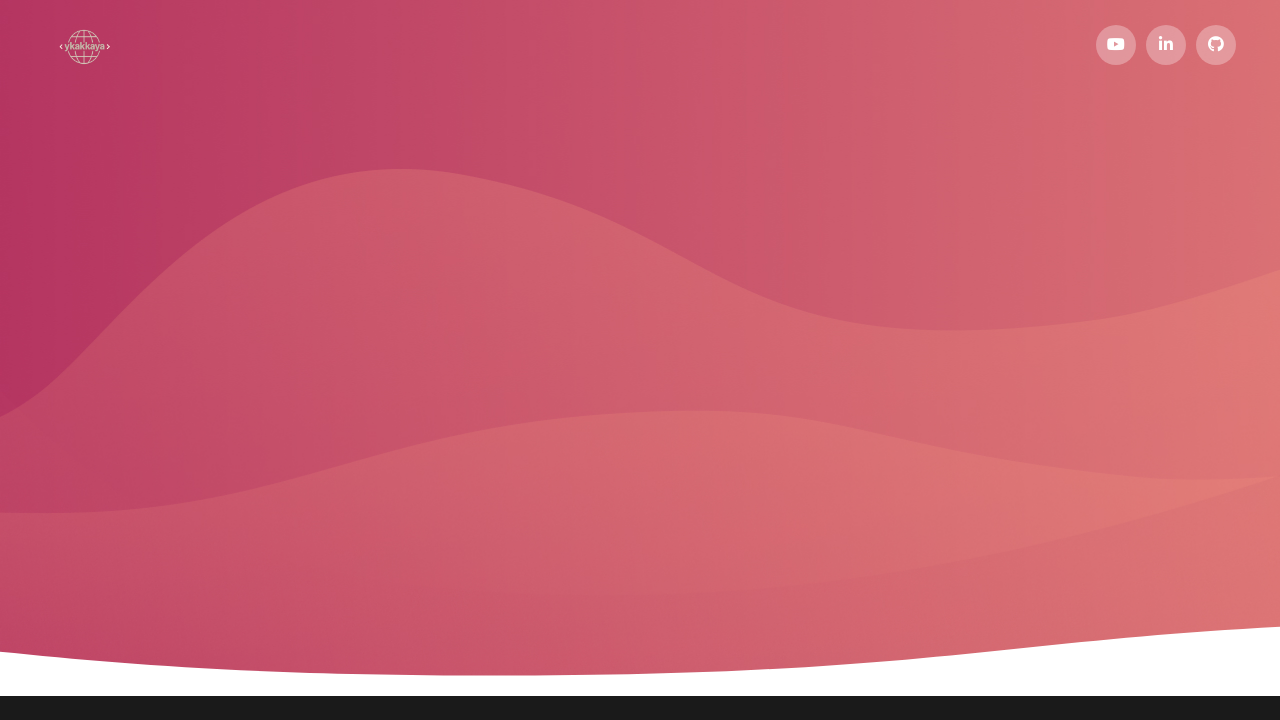

Navigated to second website http://etsy.com
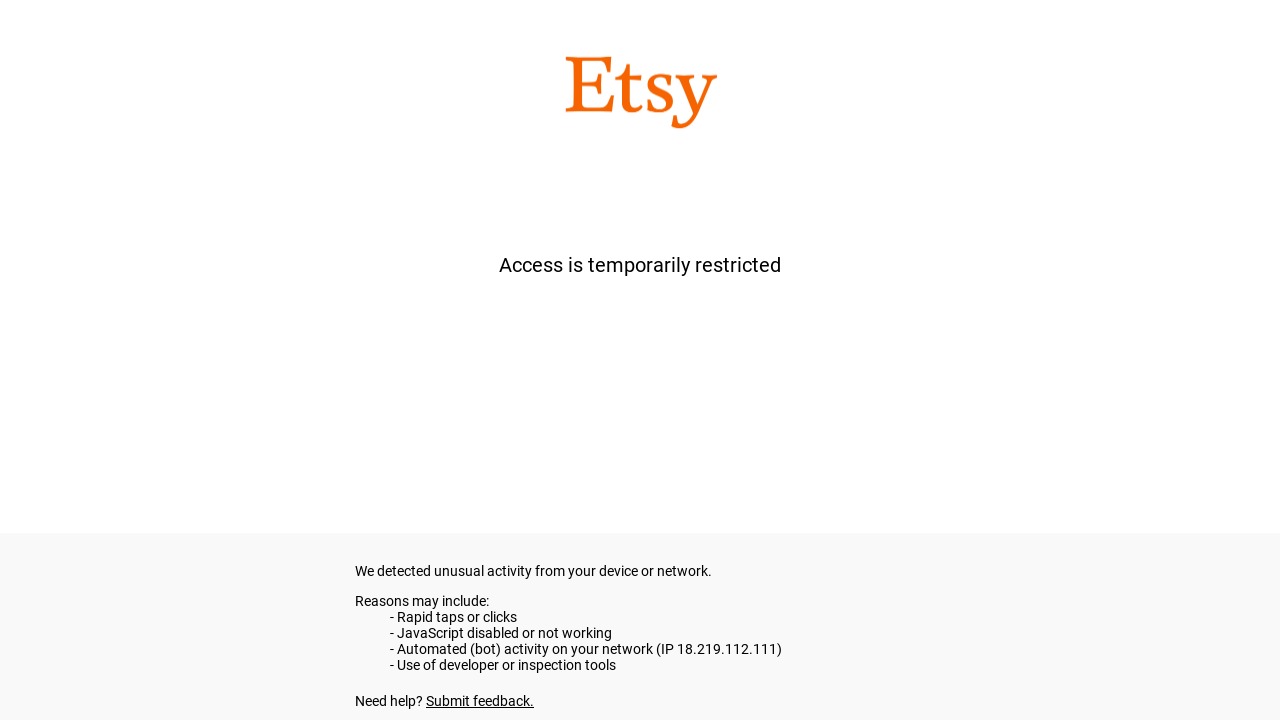

Navigated back to first website using back button
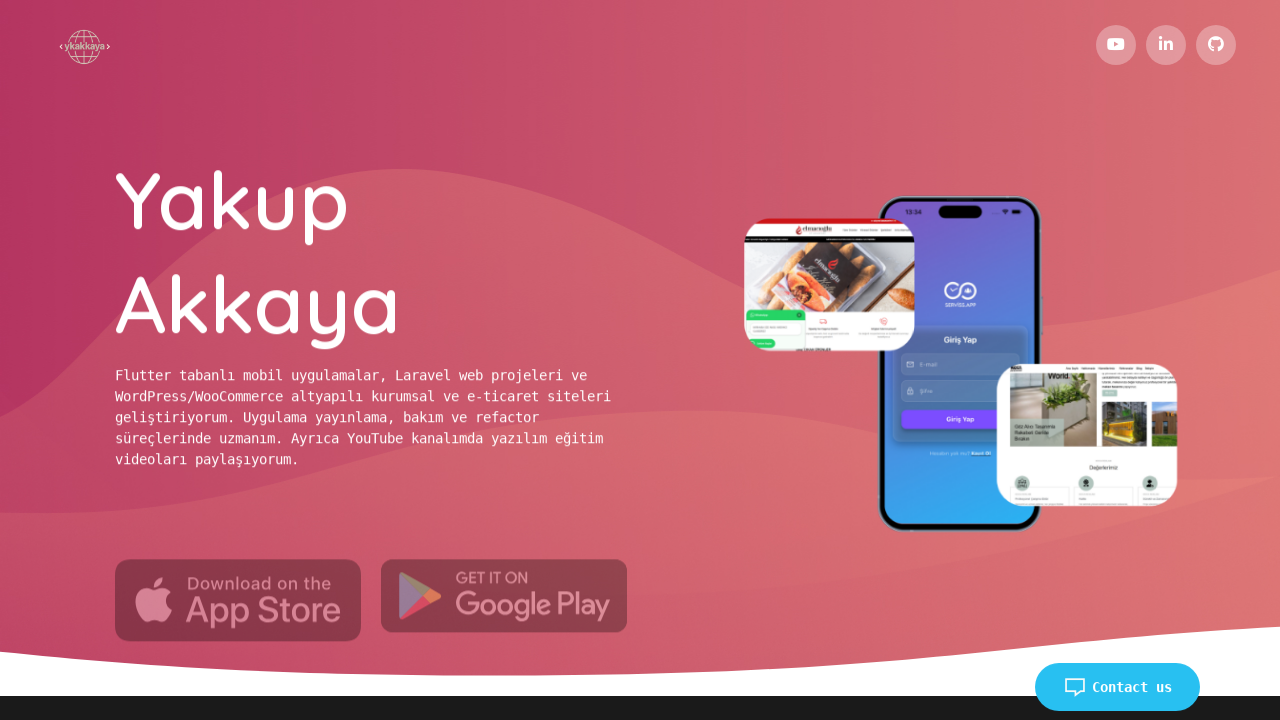

Navigated forward to second website using forward button
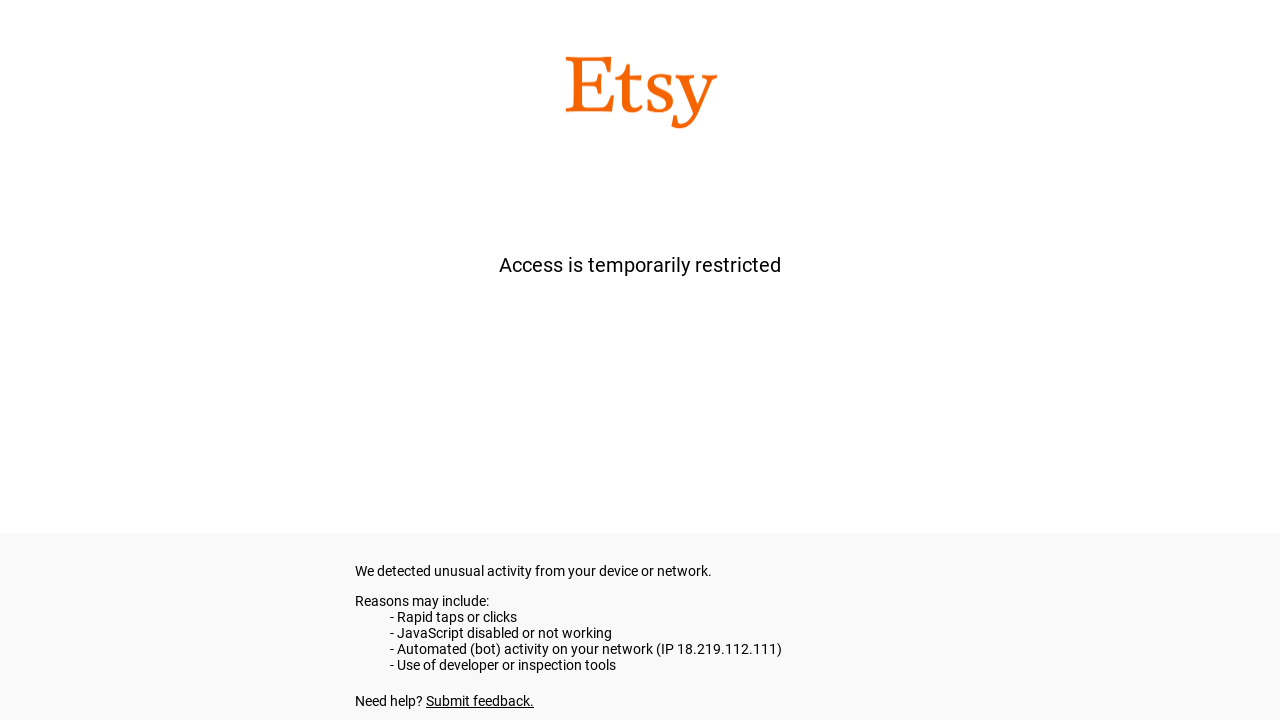

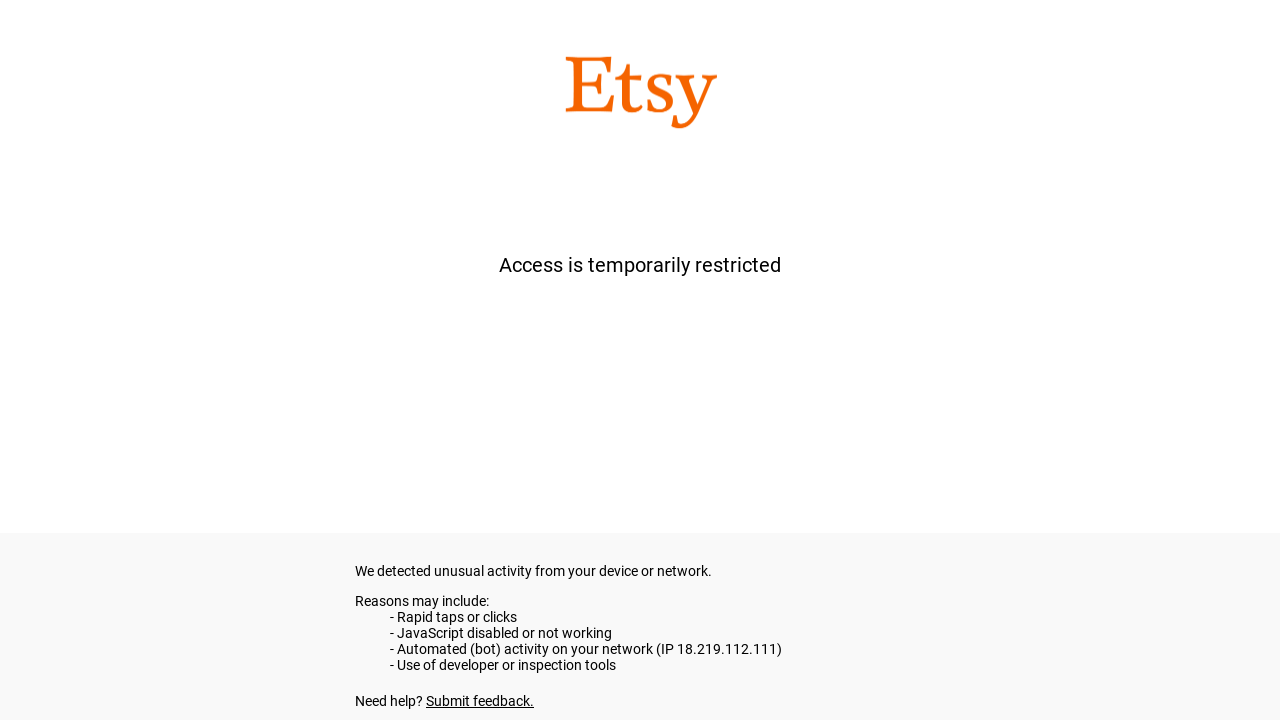